Tests canvas drawing functionality by using line tool to draw horizontal and vertical lines, rectangle tool to draw a rectangle, and eraser tool to erase part of the drawing.

Starting URL: http://htmlcanvasstudio.com/

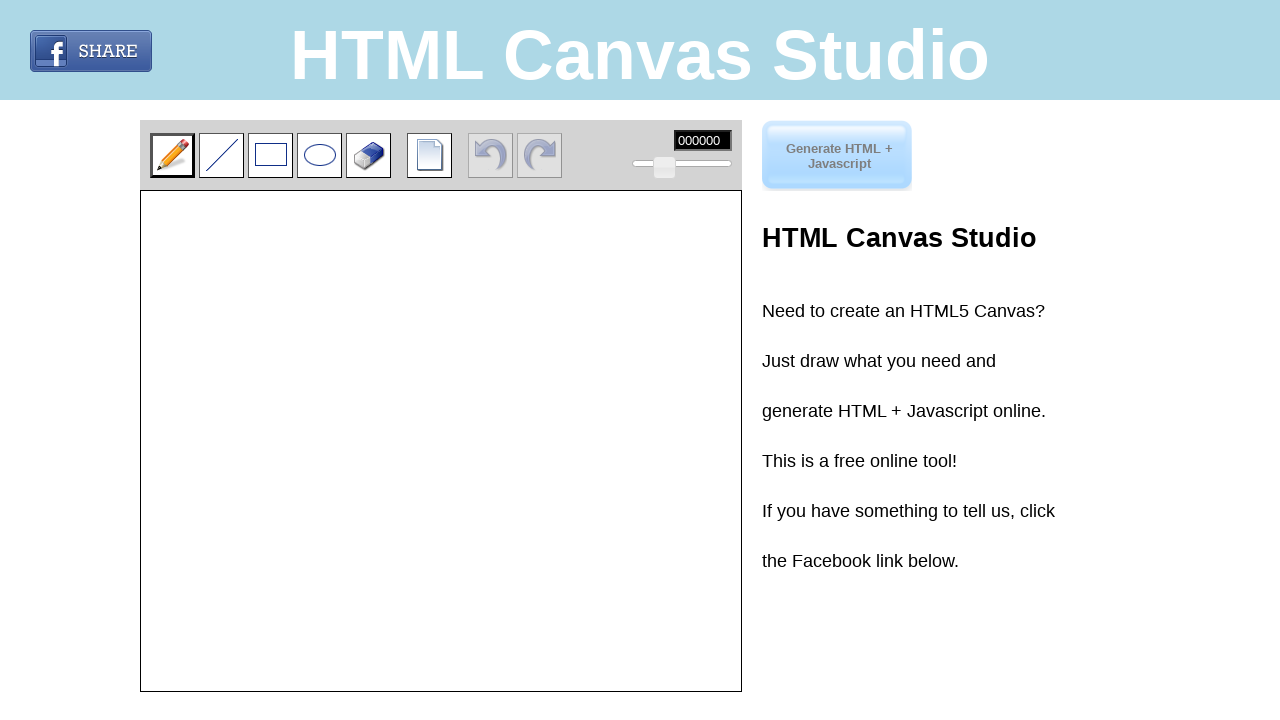

Located line tool element
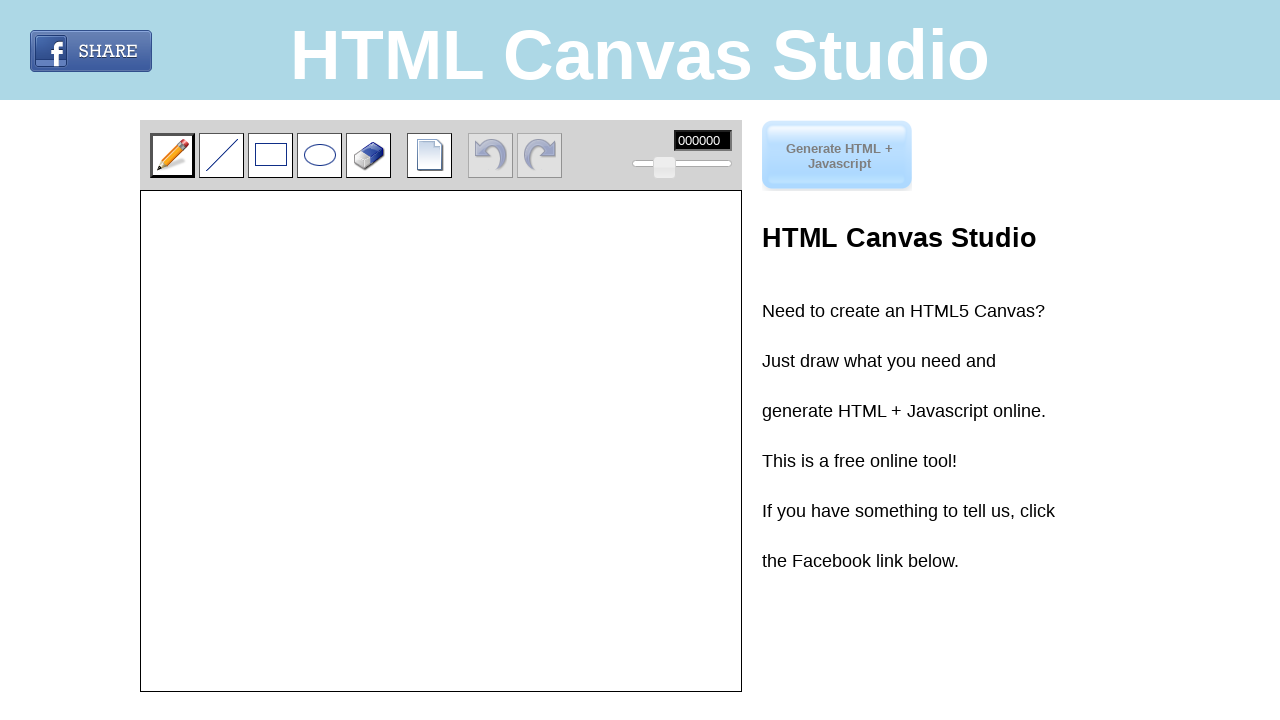

Located rectangle tool element
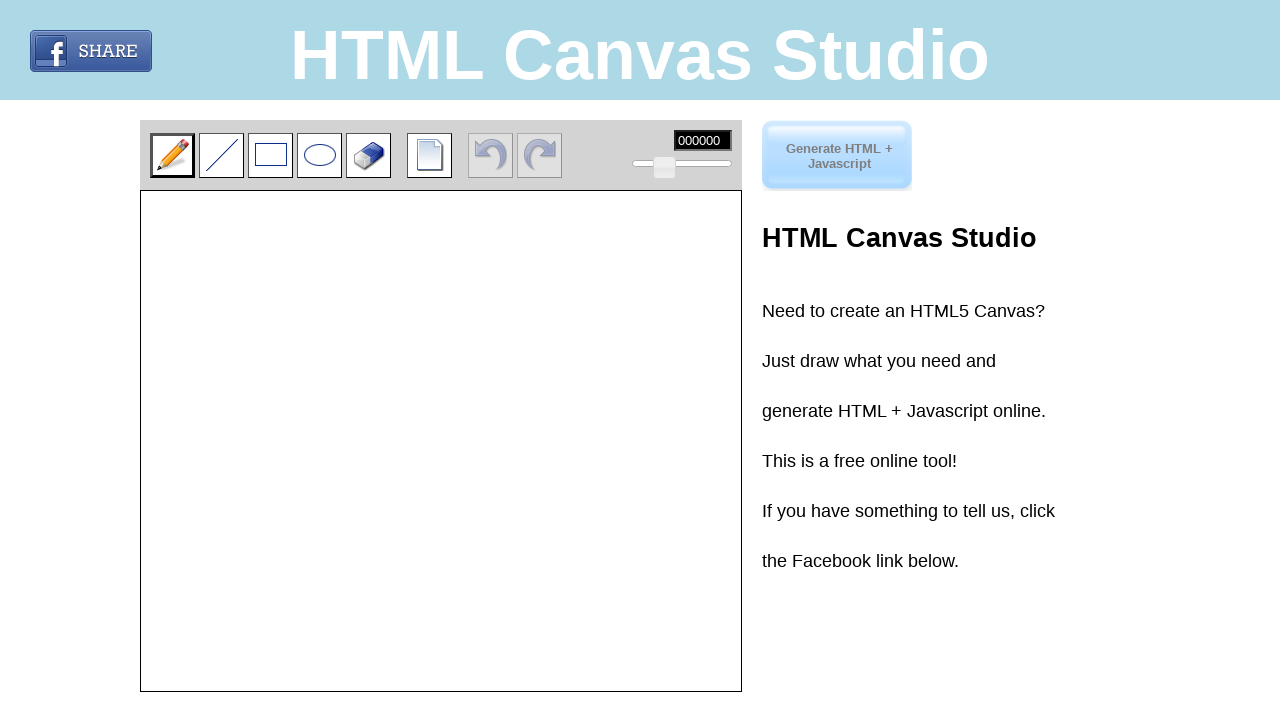

Located canvas element
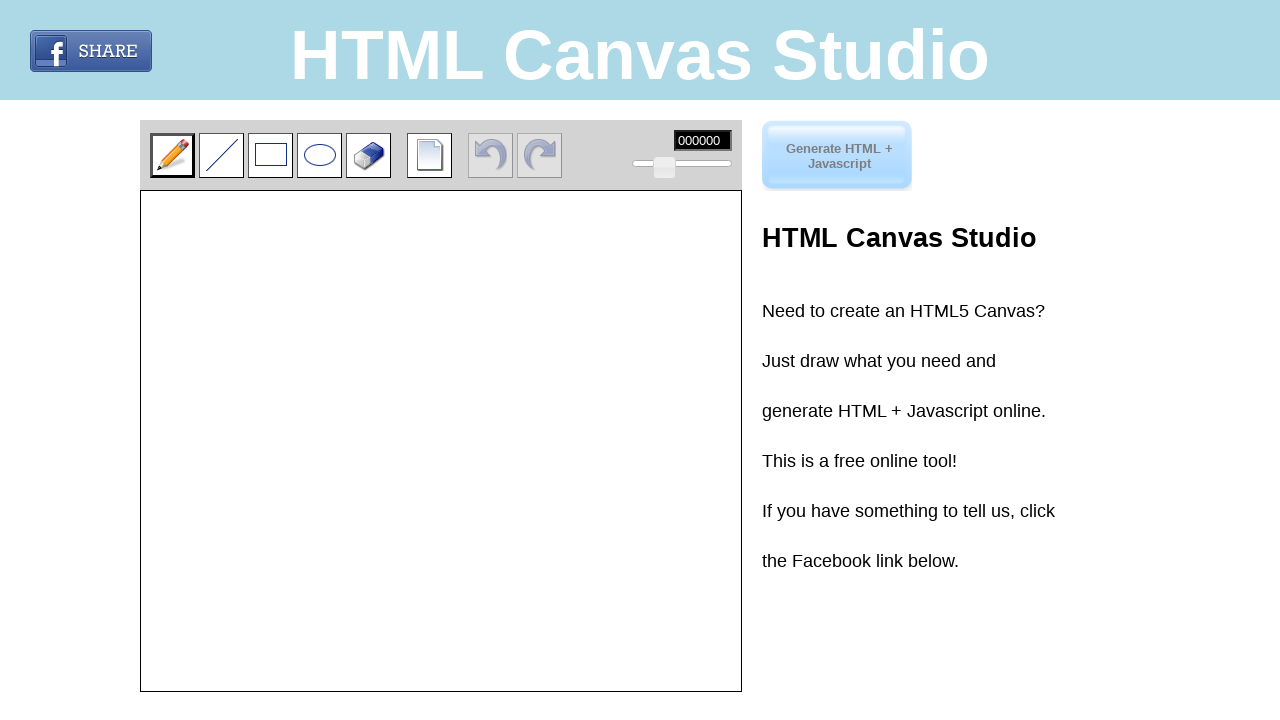

Located eraser tool element
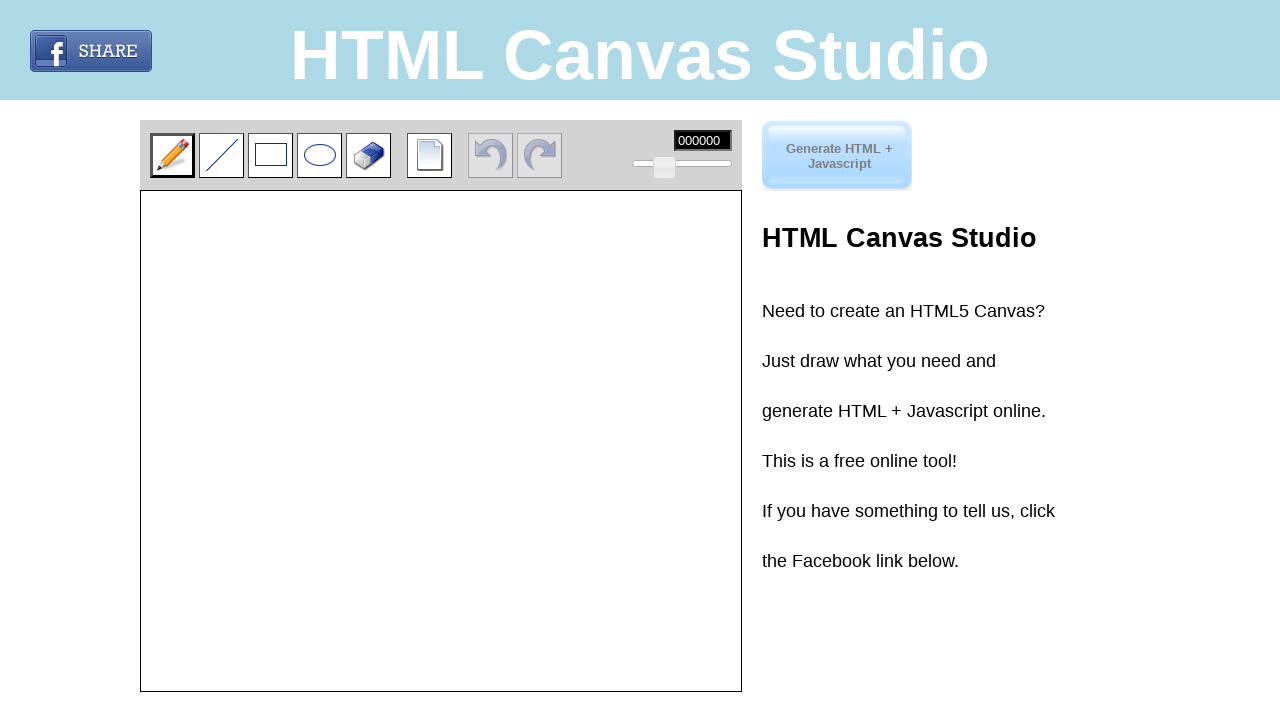

Canvas loaded and is visible
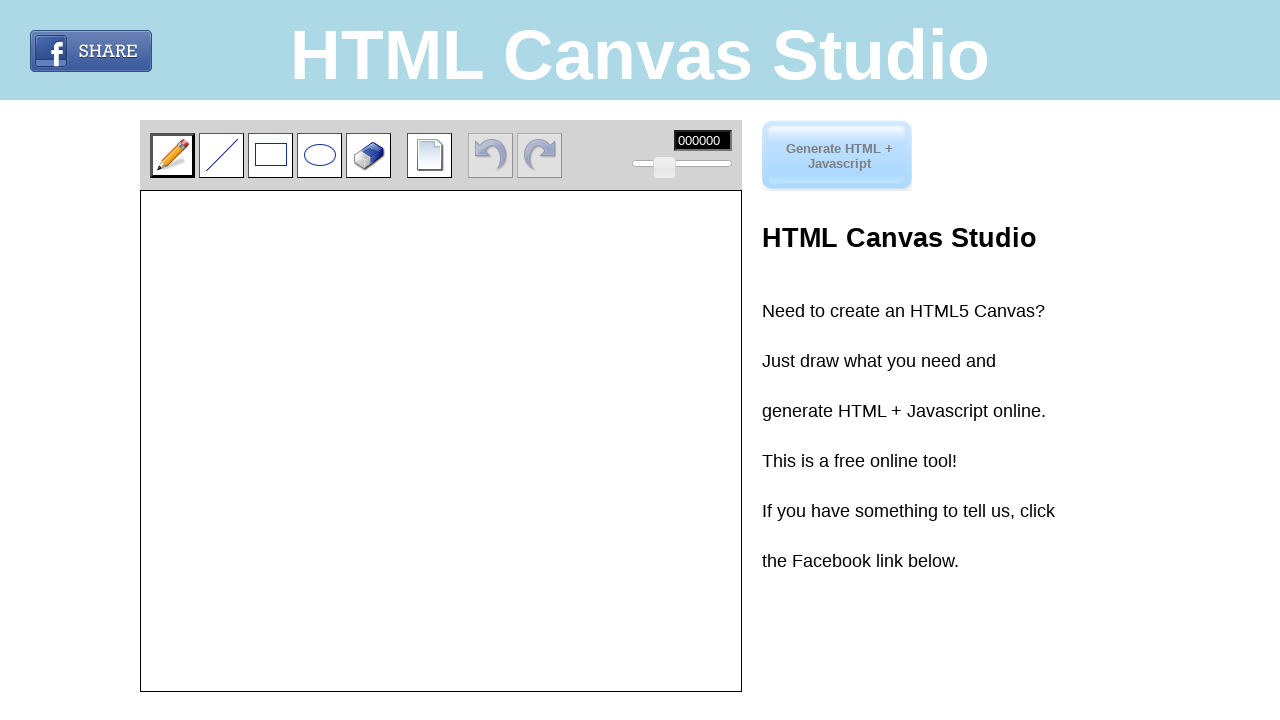

Clicked line tool at (222, 155) on xpath=//div[@class='toolbar']/input[contains(@class,'line')]
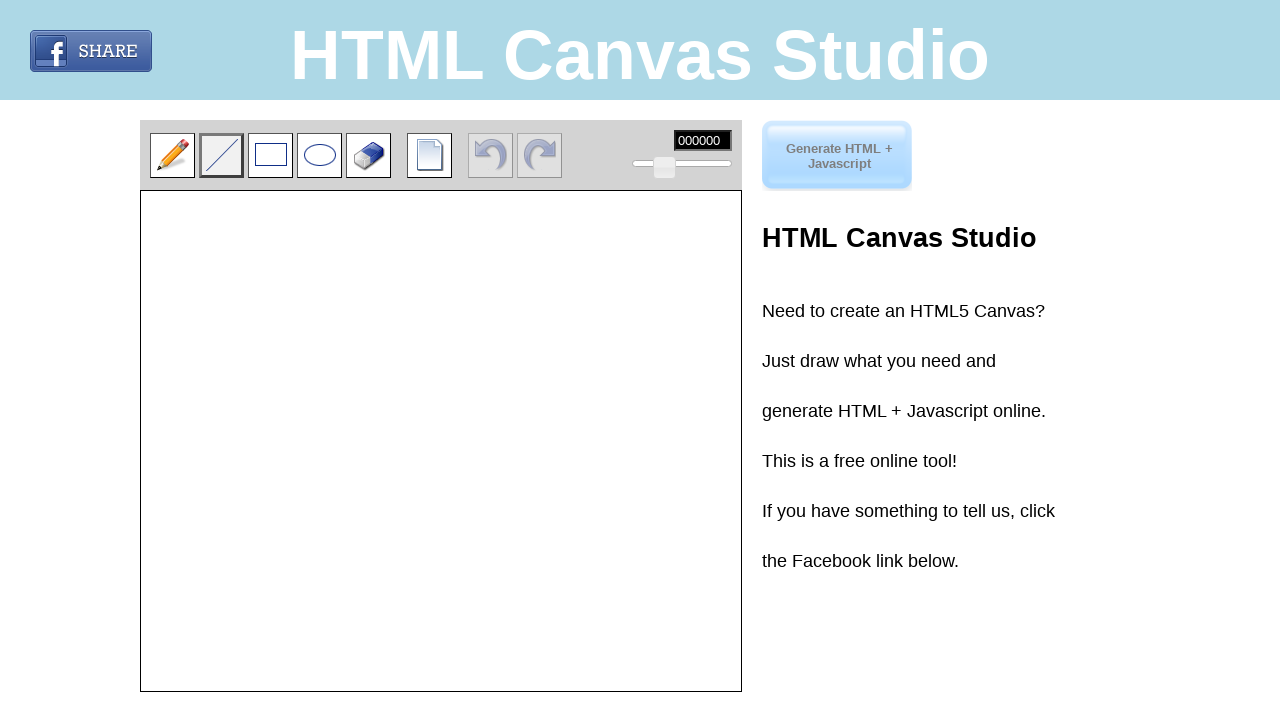

Moved mouse to starting position for horizontal line at (342, 301)
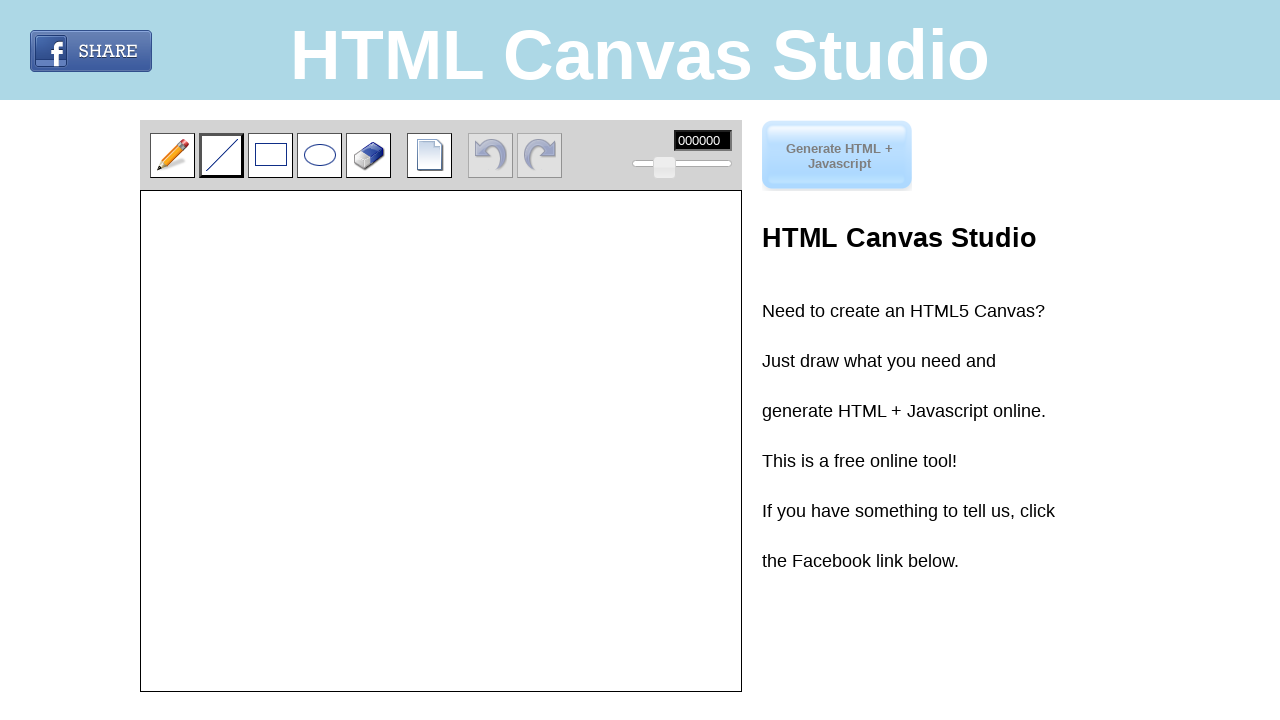

Mouse button pressed down at (342, 301)
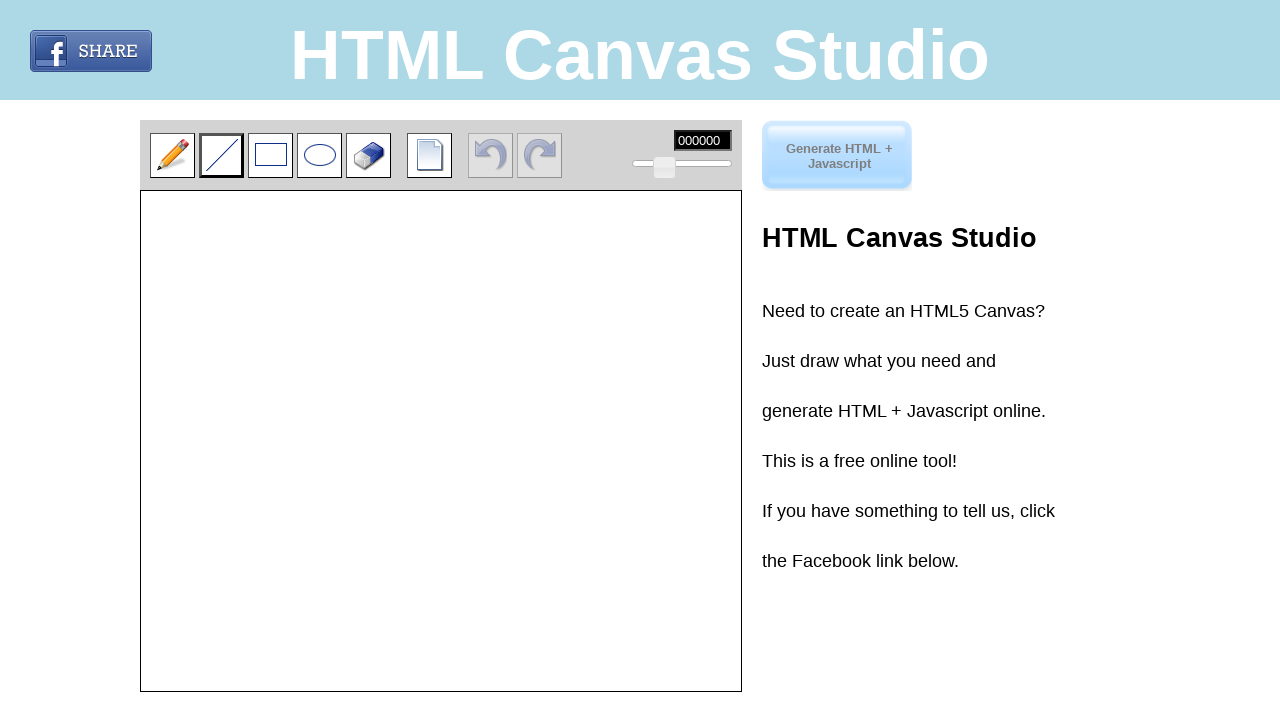

Moved mouse to end position for horizontal line at (542, 301)
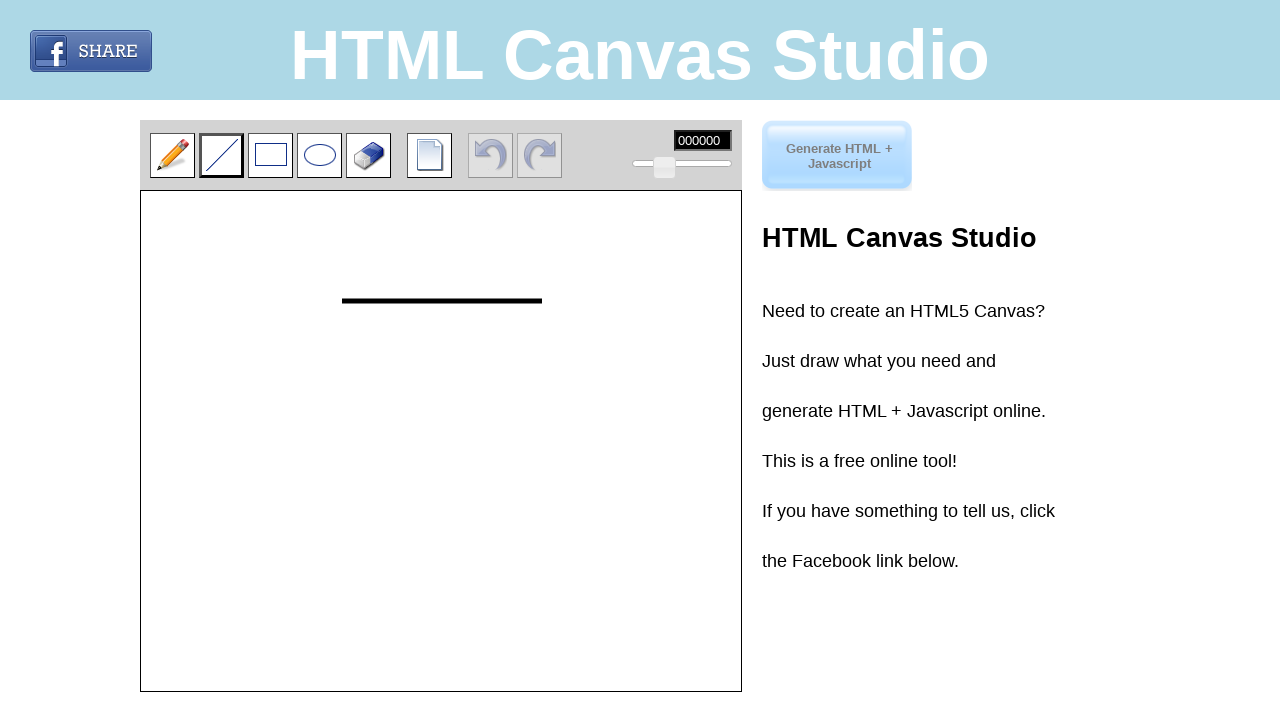

Mouse button released - horizontal line drawn at (542, 301)
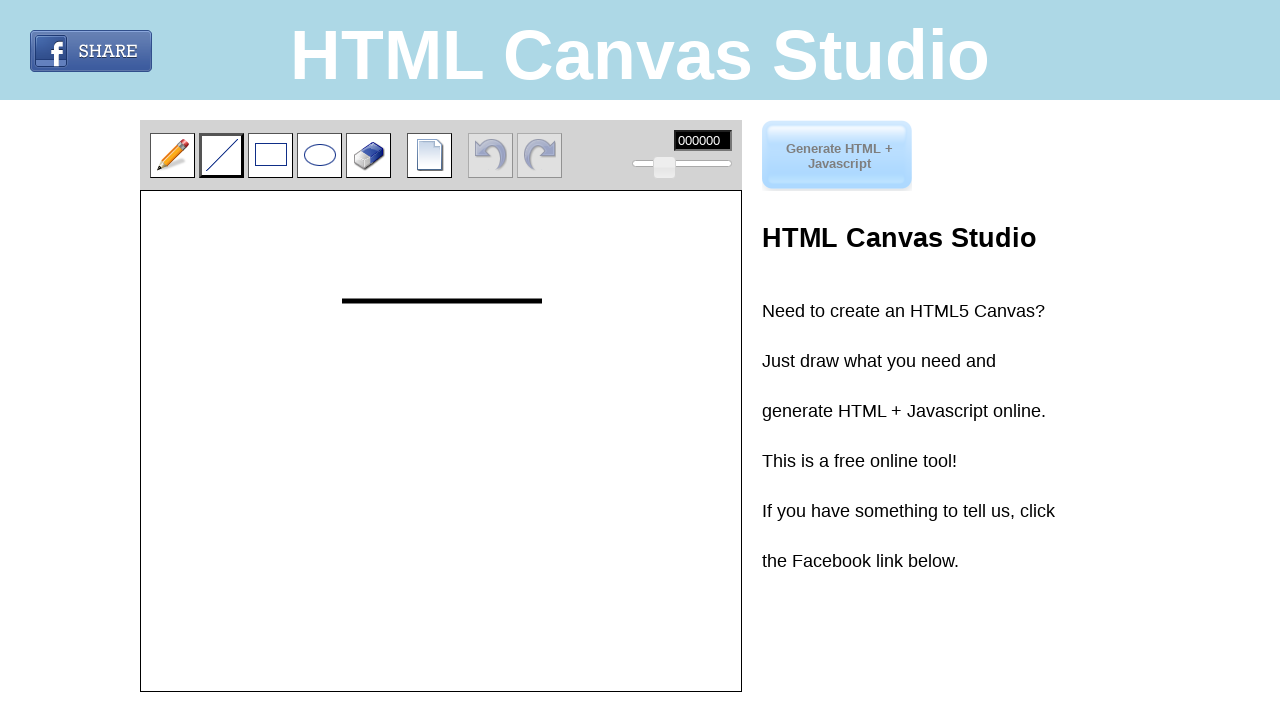

Moved mouse to starting position for vertical line at (441, 211)
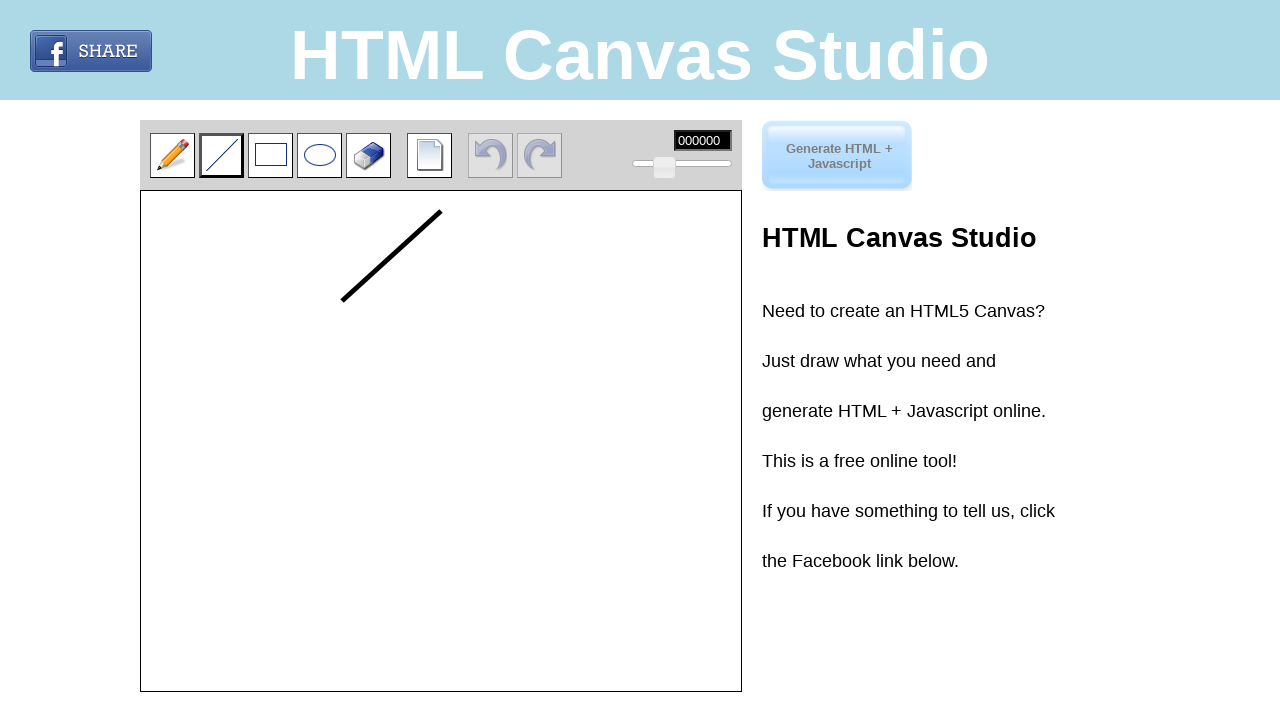

Mouse button pressed down at (441, 211)
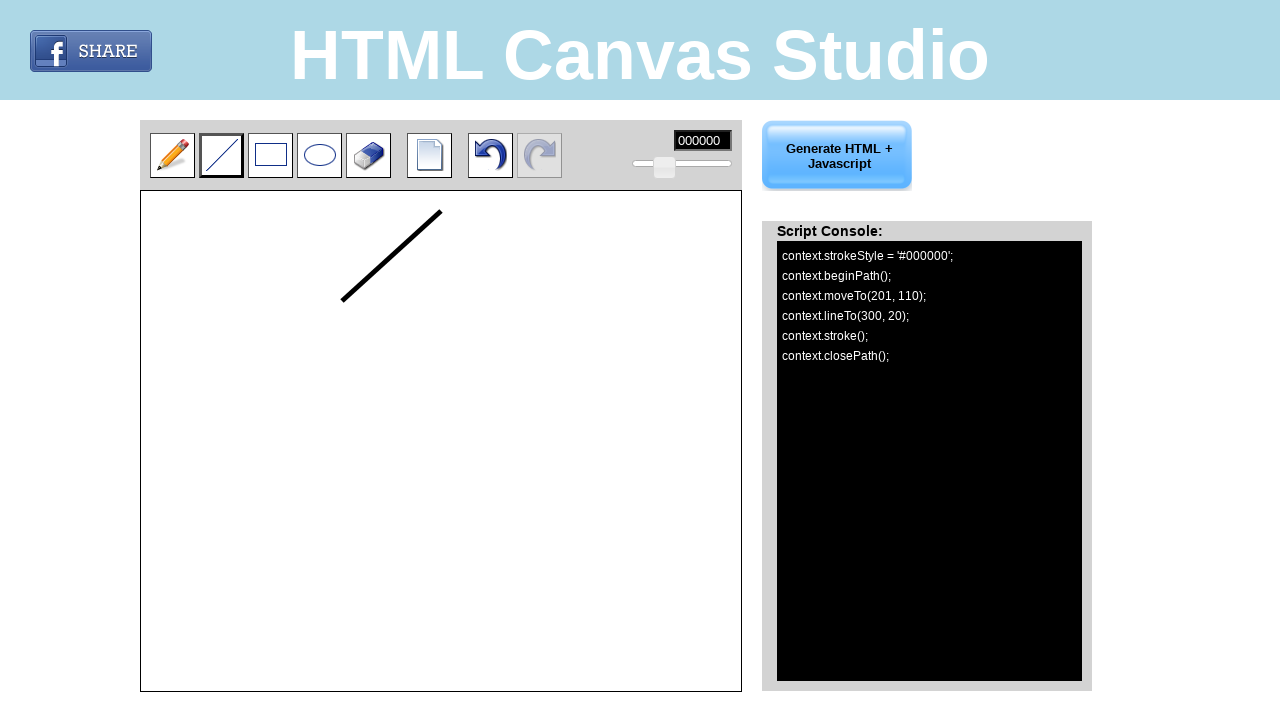

Moved mouse to end position for vertical line at (441, 411)
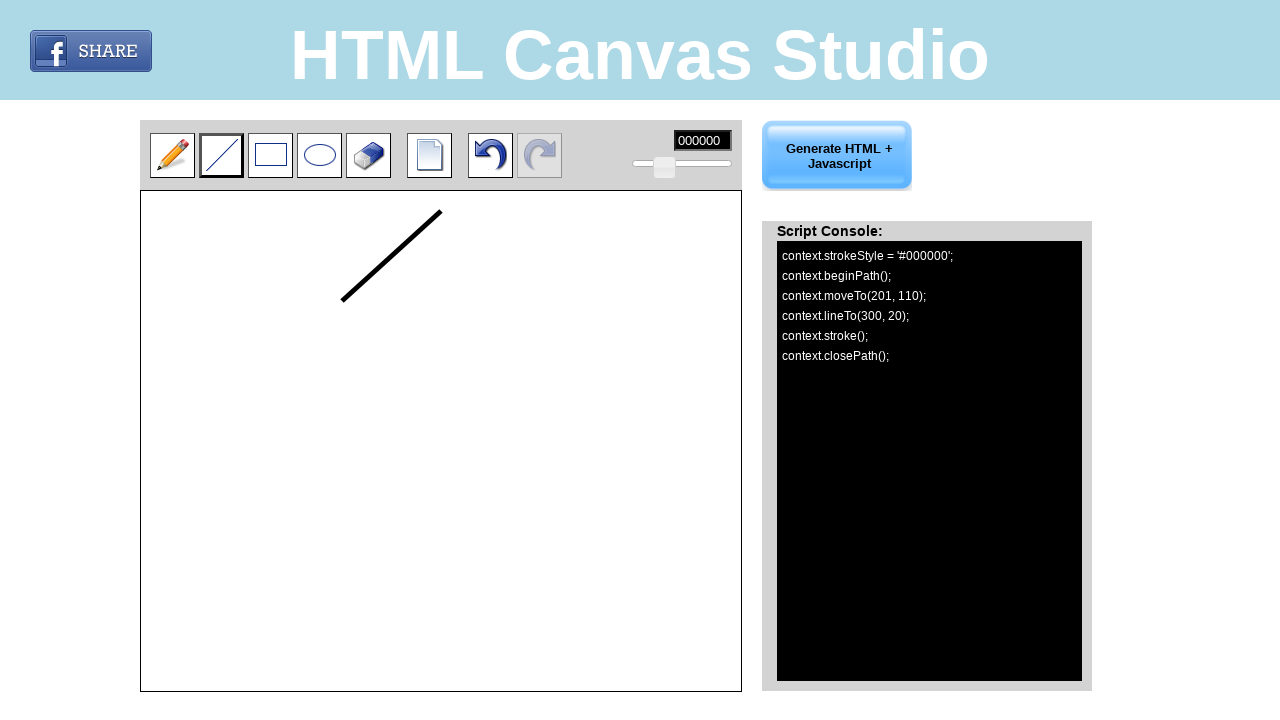

Mouse button released - vertical line drawn at (441, 411)
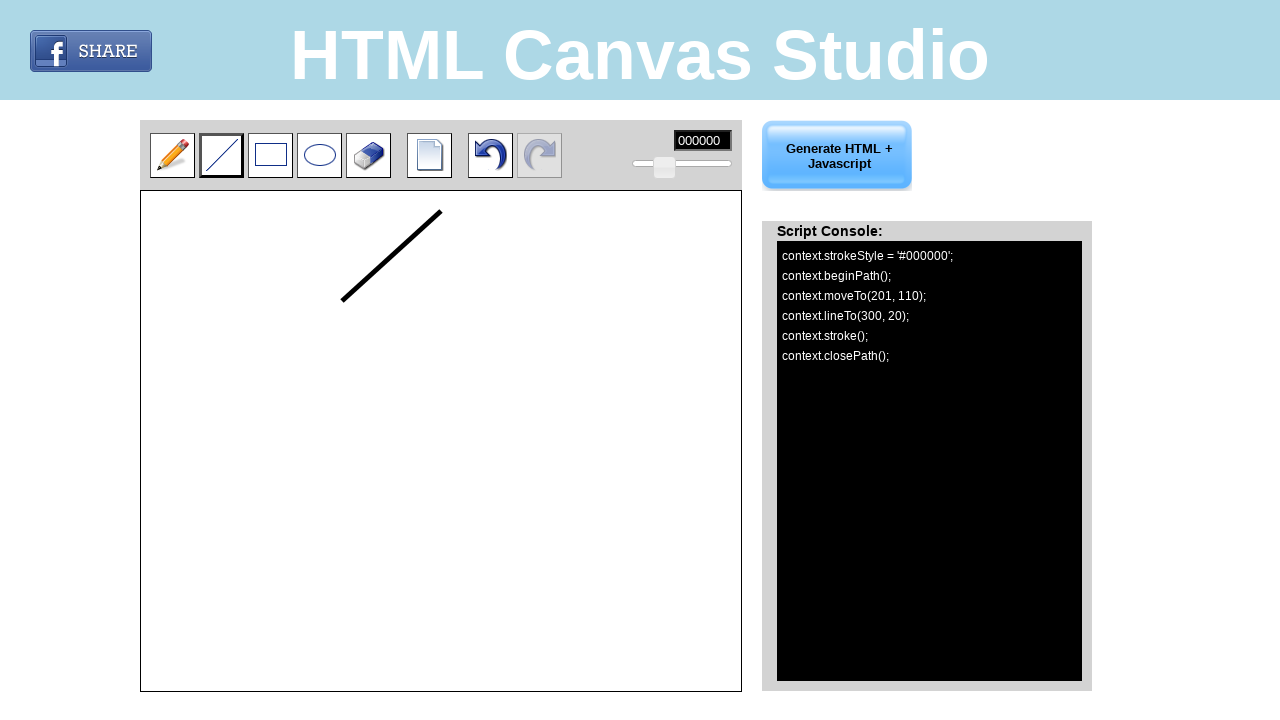

Clicked rectangle tool at (270, 155) on xpath=//div[@class='toolbar']/input[contains(@class,'rectangle')]
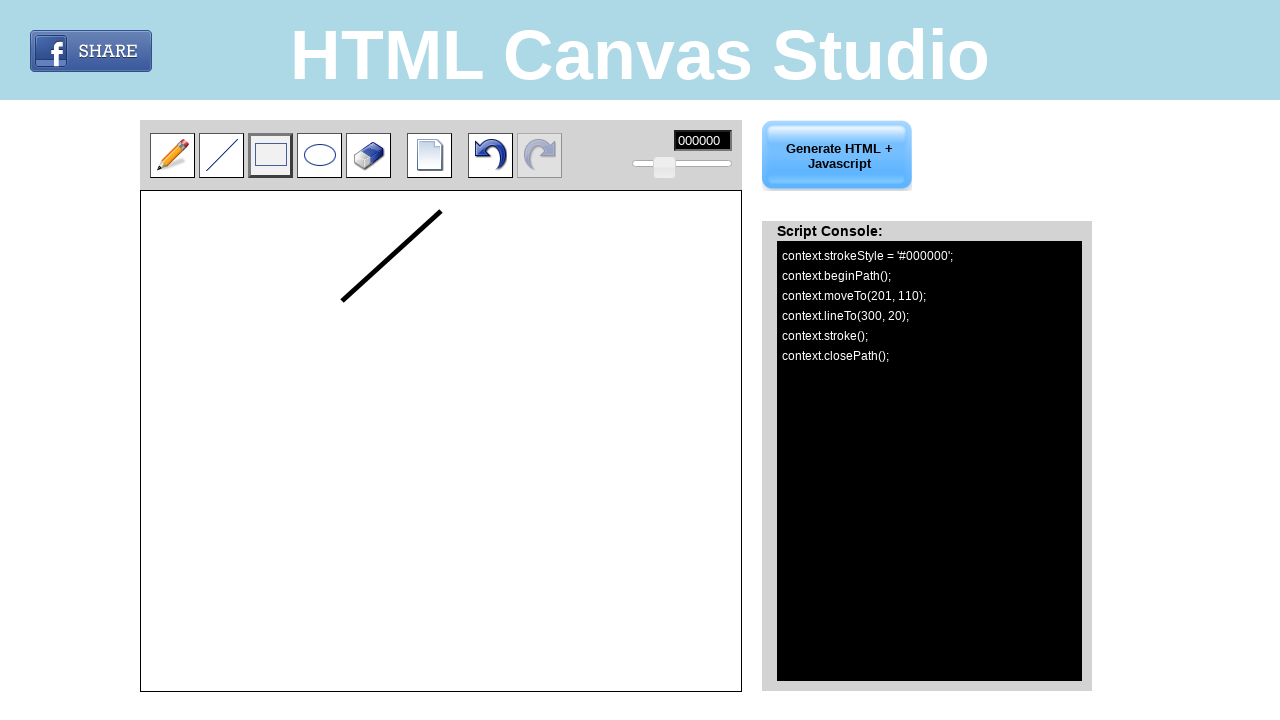

Moved mouse to starting position for rectangle at (360, 514)
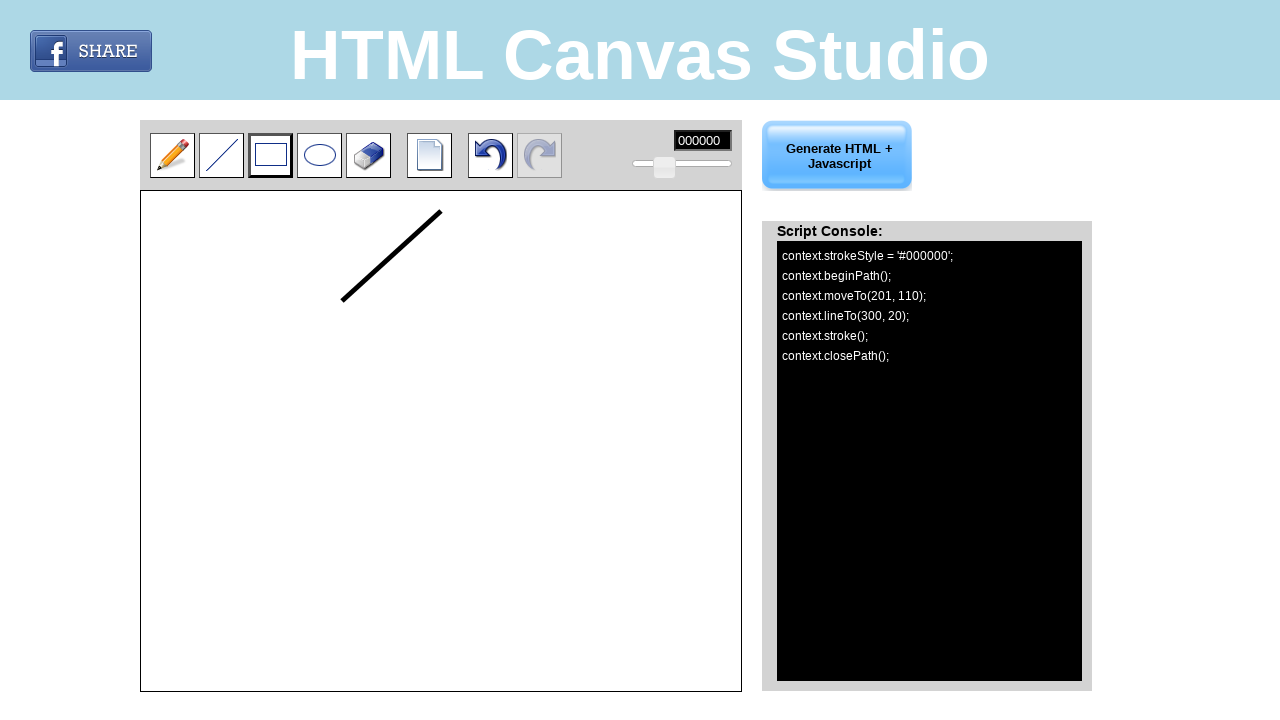

Mouse button pressed down at (360, 514)
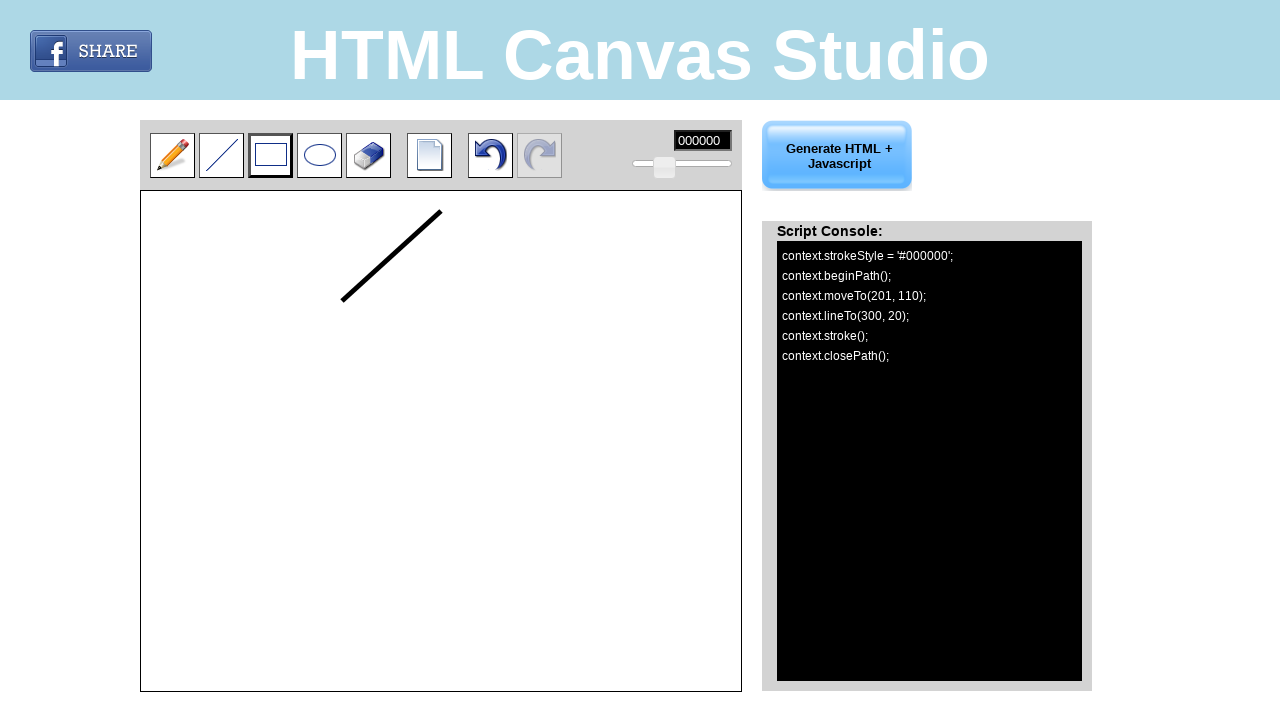

Moved mouse to end position for rectangle at (686, 607)
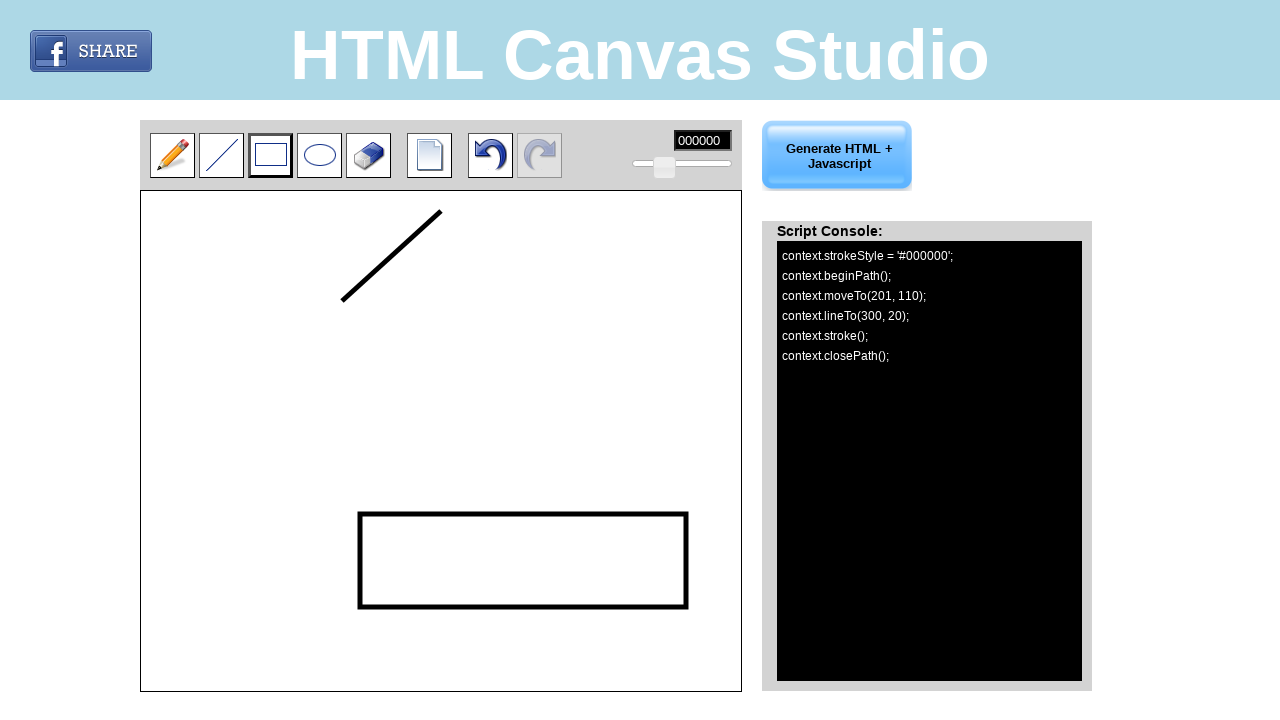

Mouse button released - rectangle drawn at (686, 607)
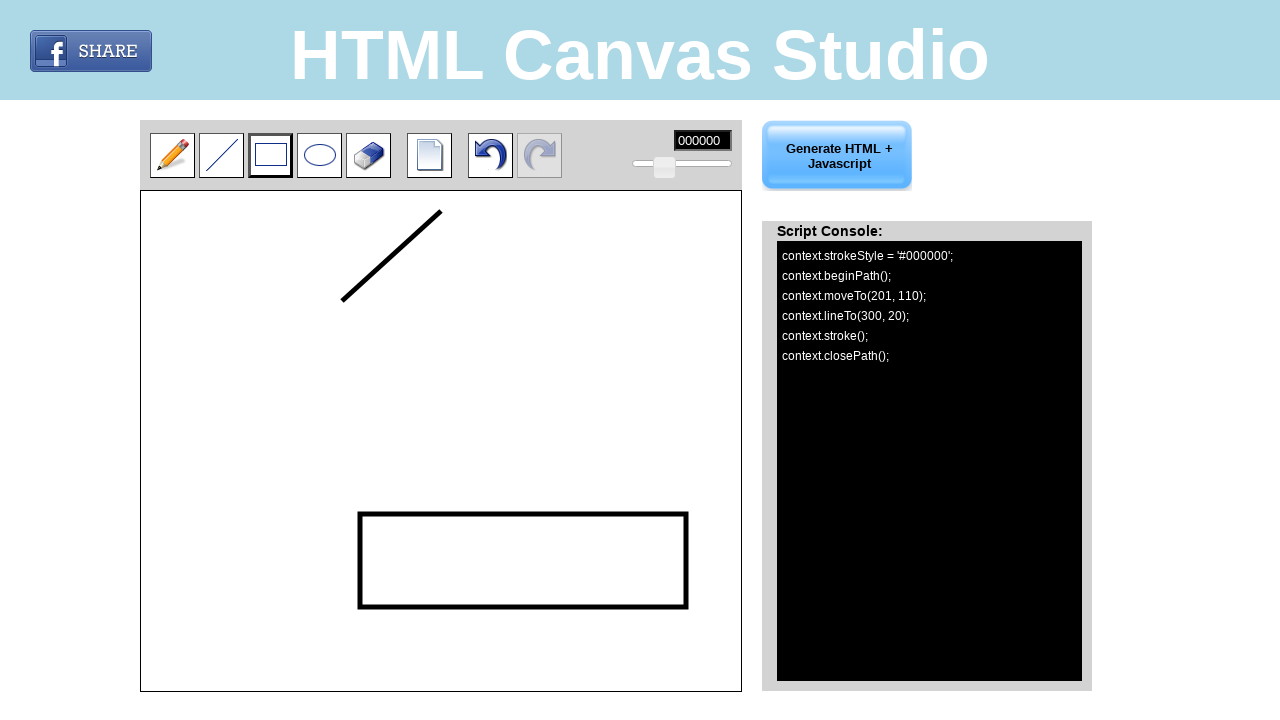

Clicked eraser tool at (368, 155) on xpath=//div[@class='toolbar']/input[contains(@class,'eraser')]
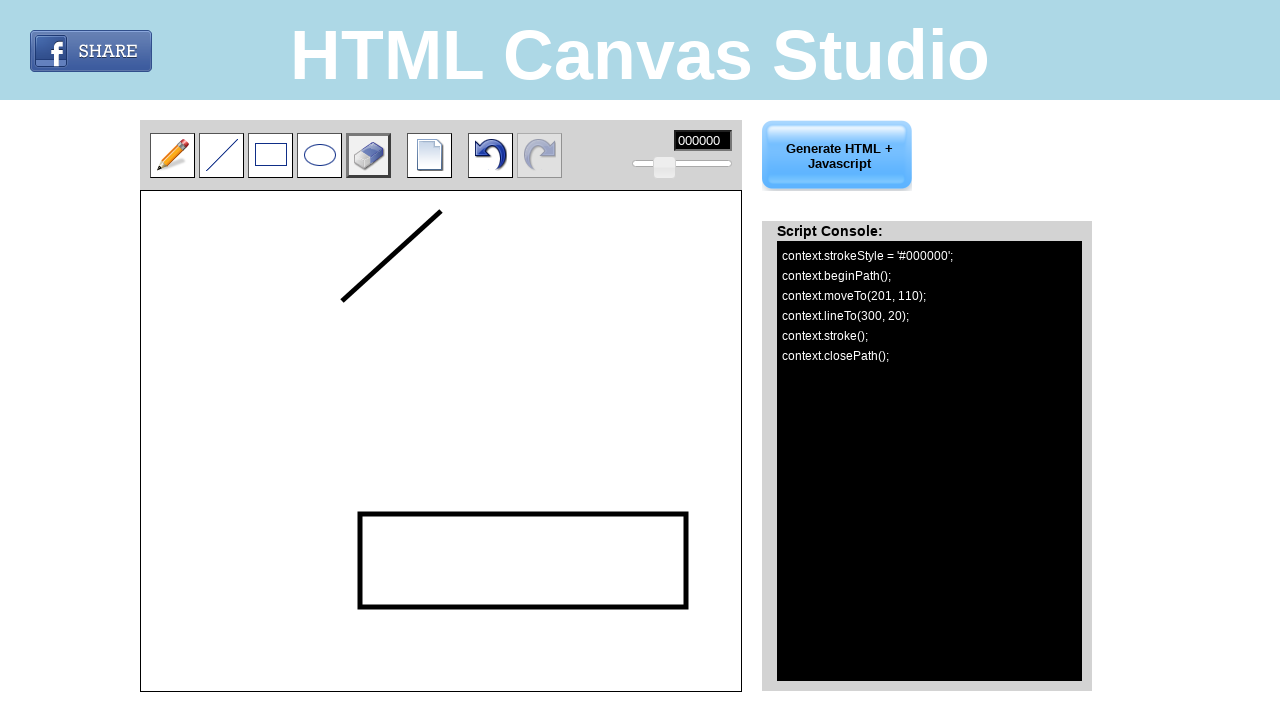

Moved mouse to starting position for erasing horizontal line at (342, 301)
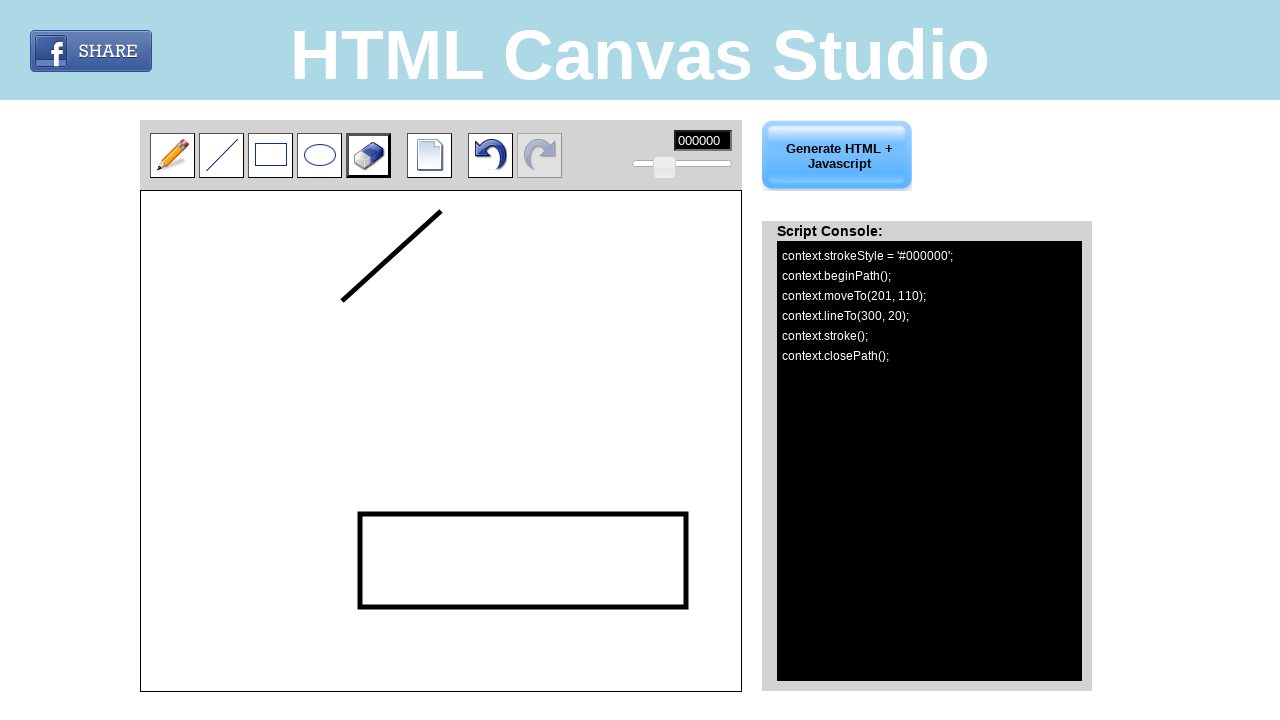

Mouse button pressed down at (342, 301)
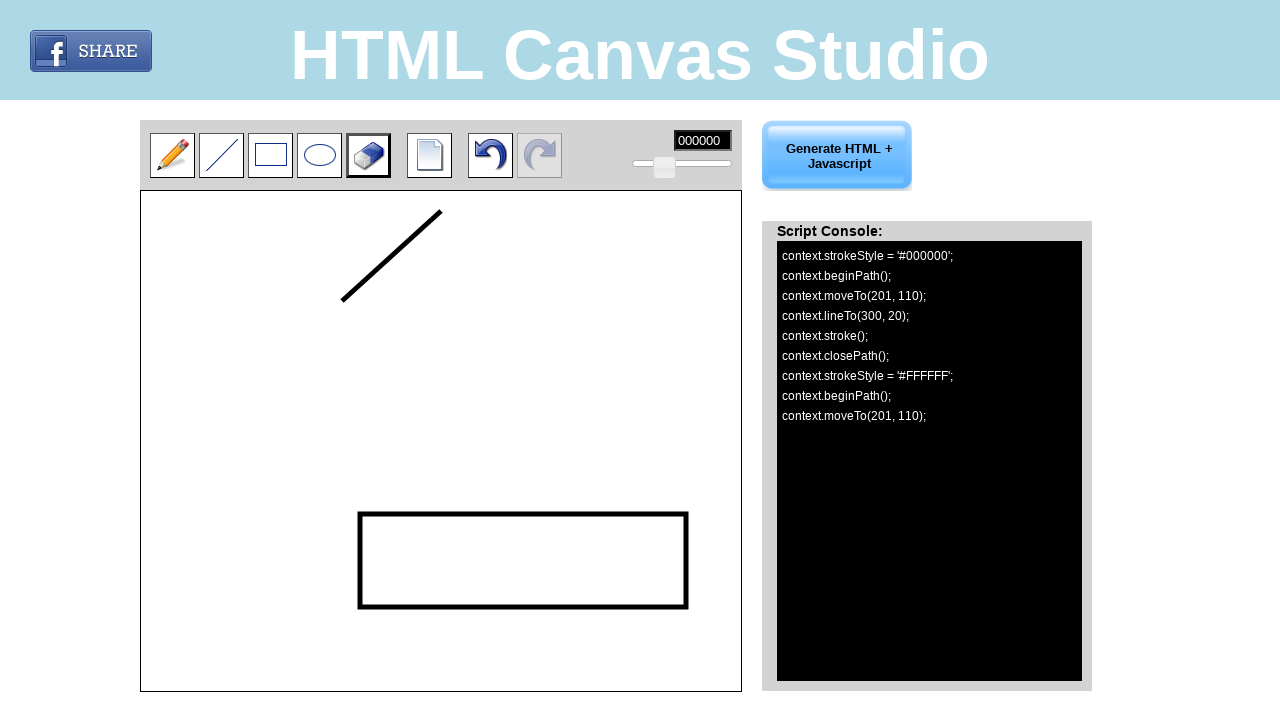

Moved mouse across horizontal line to erase at (542, 301)
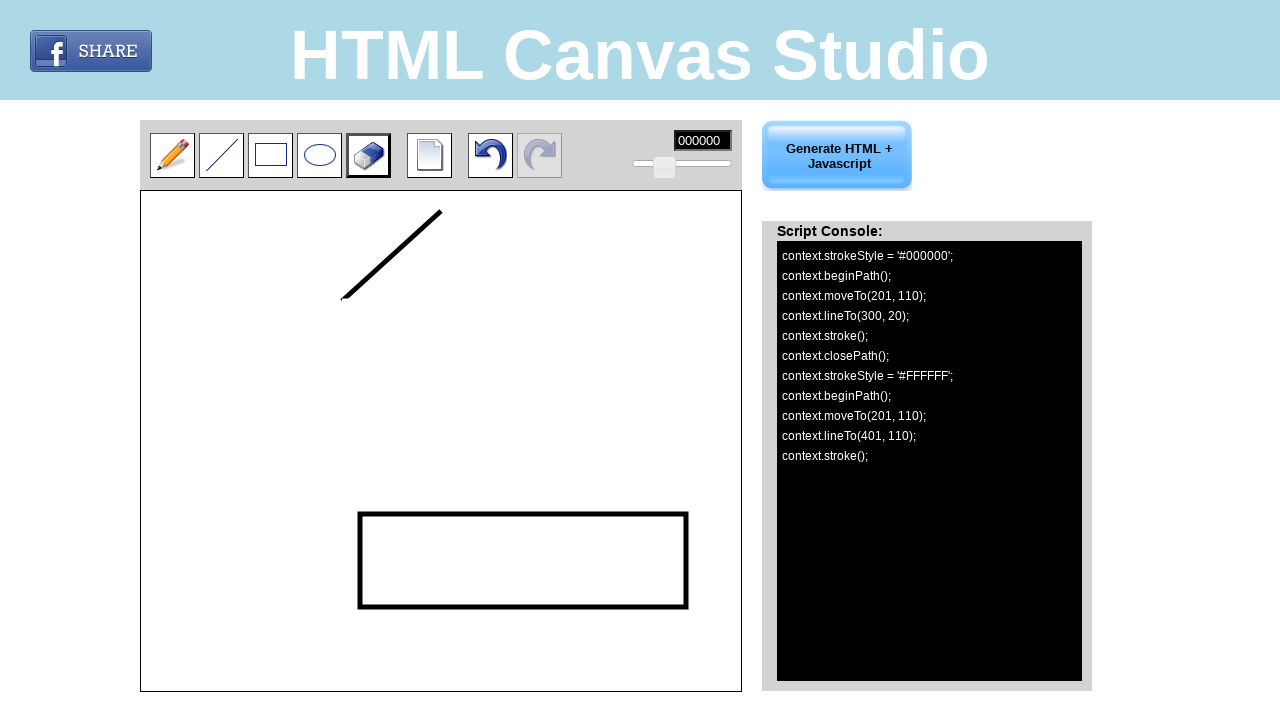

Mouse button released - horizontal line erased at (542, 301)
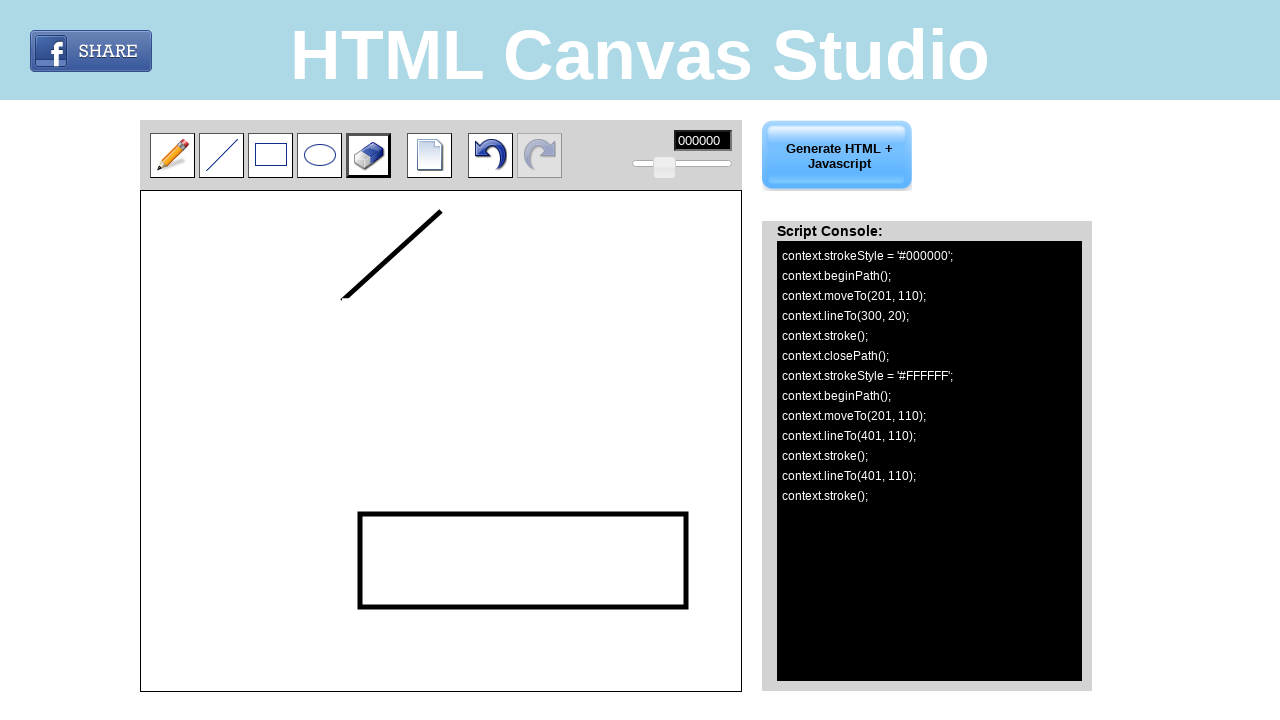

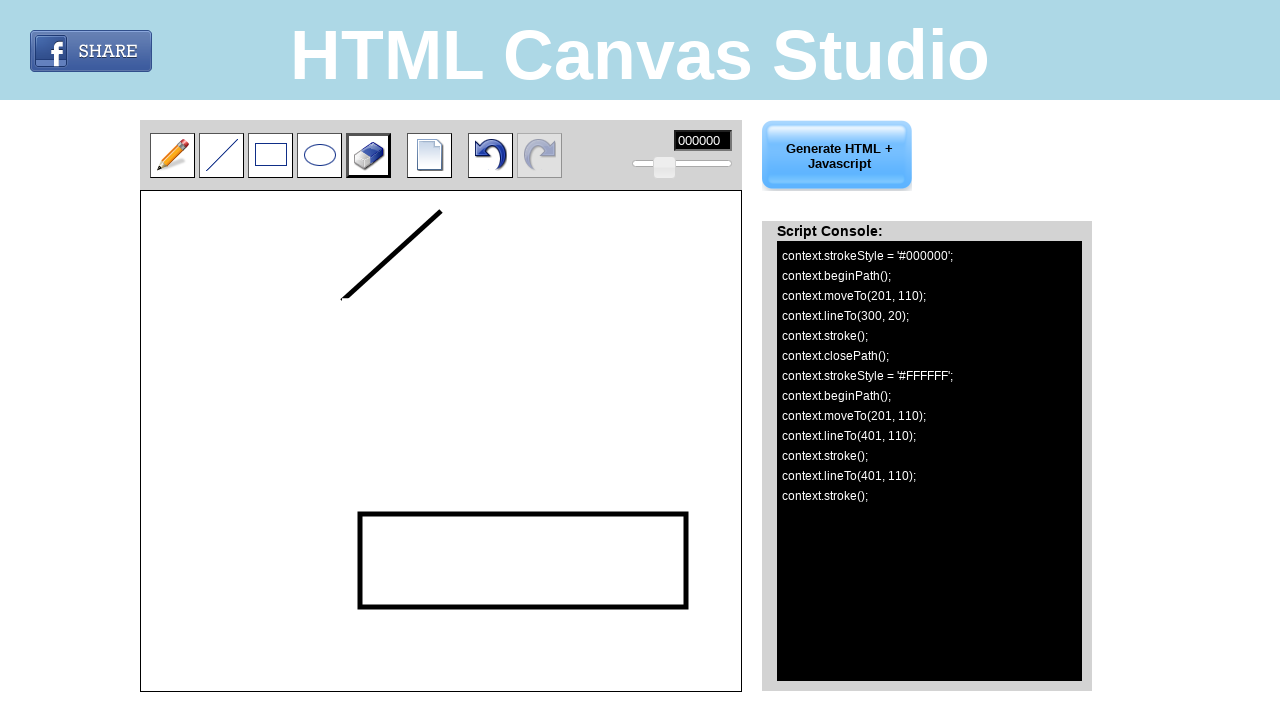